Tests clicking a button with dynamic ID on the UI Testing Playground website to verify handling of elements with changing identifiers

Starting URL: http://uitestingplayground.com/dynamicid

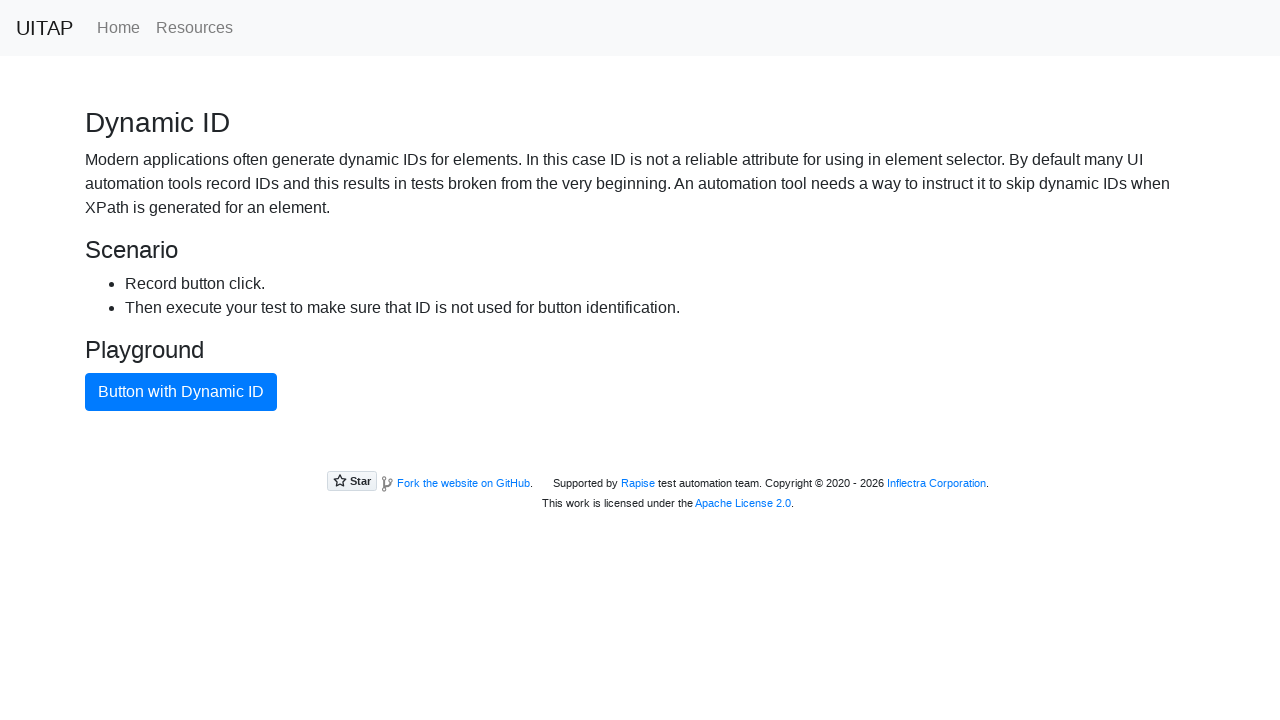

Navigated to UI Testing Playground Dynamic ID page
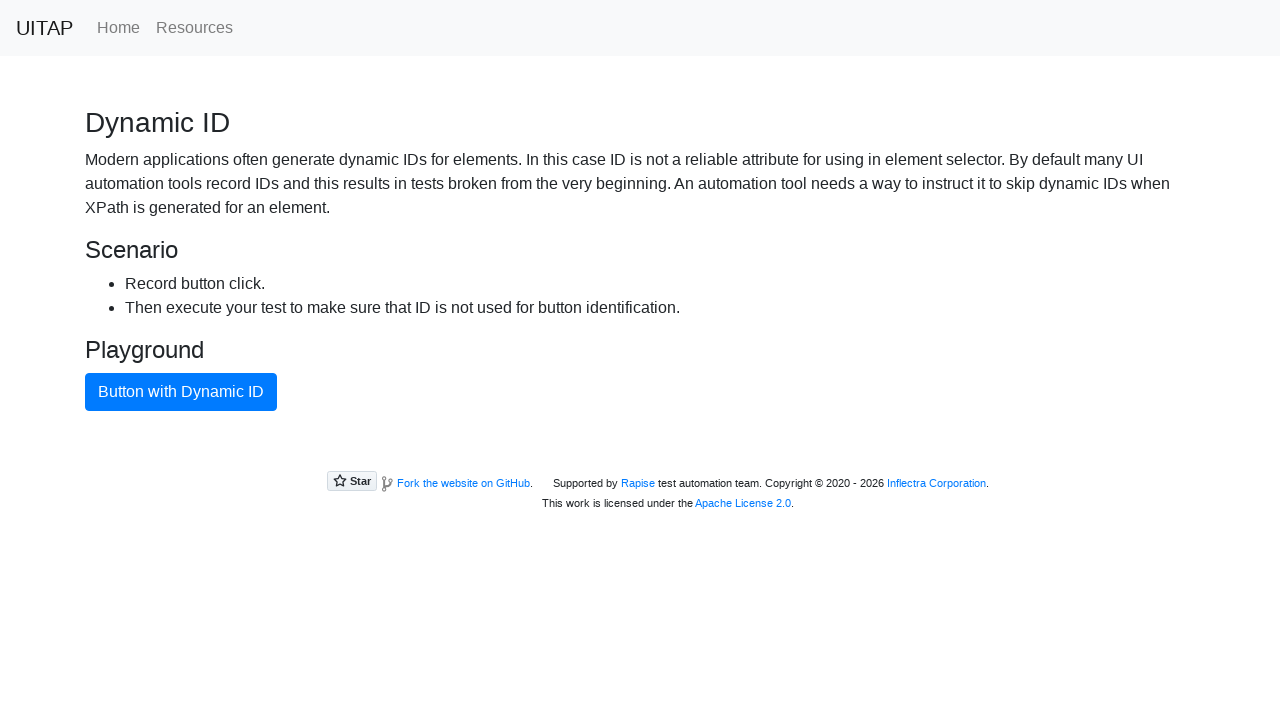

Clicked button with dynamic ID using CSS selector for btn-primary class at (181, 392) on button[class='btn btn-primary']
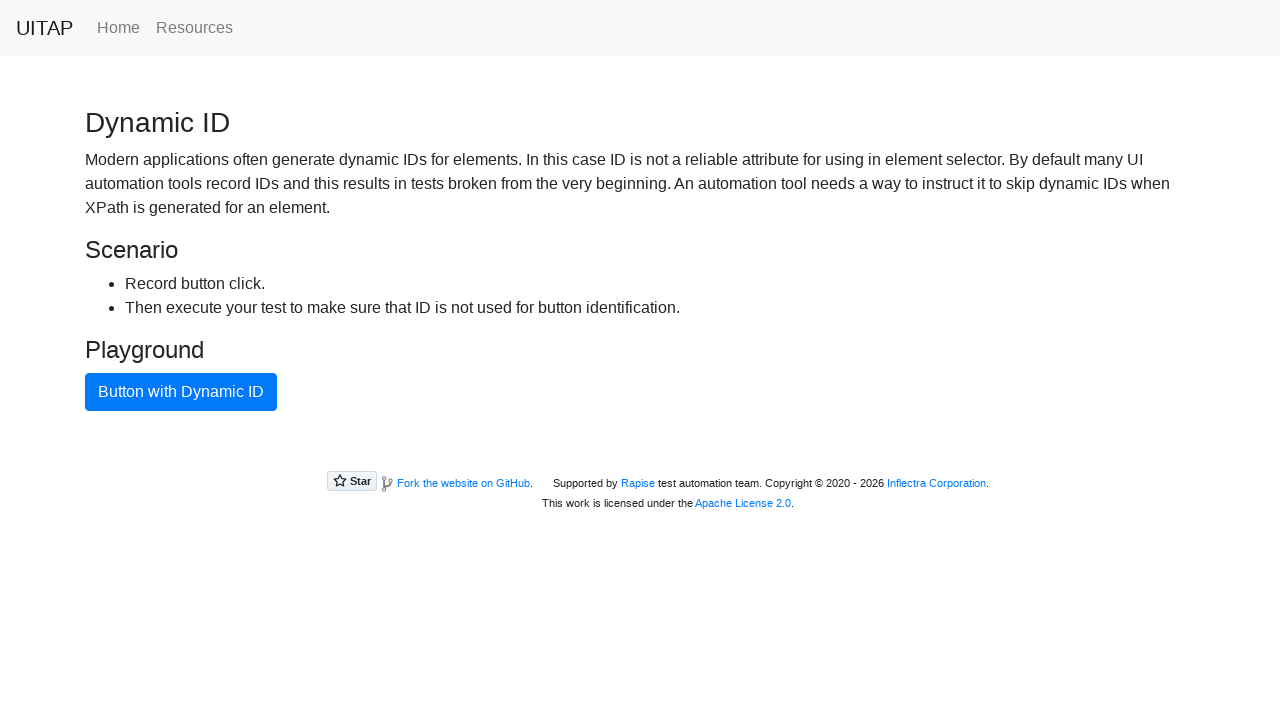

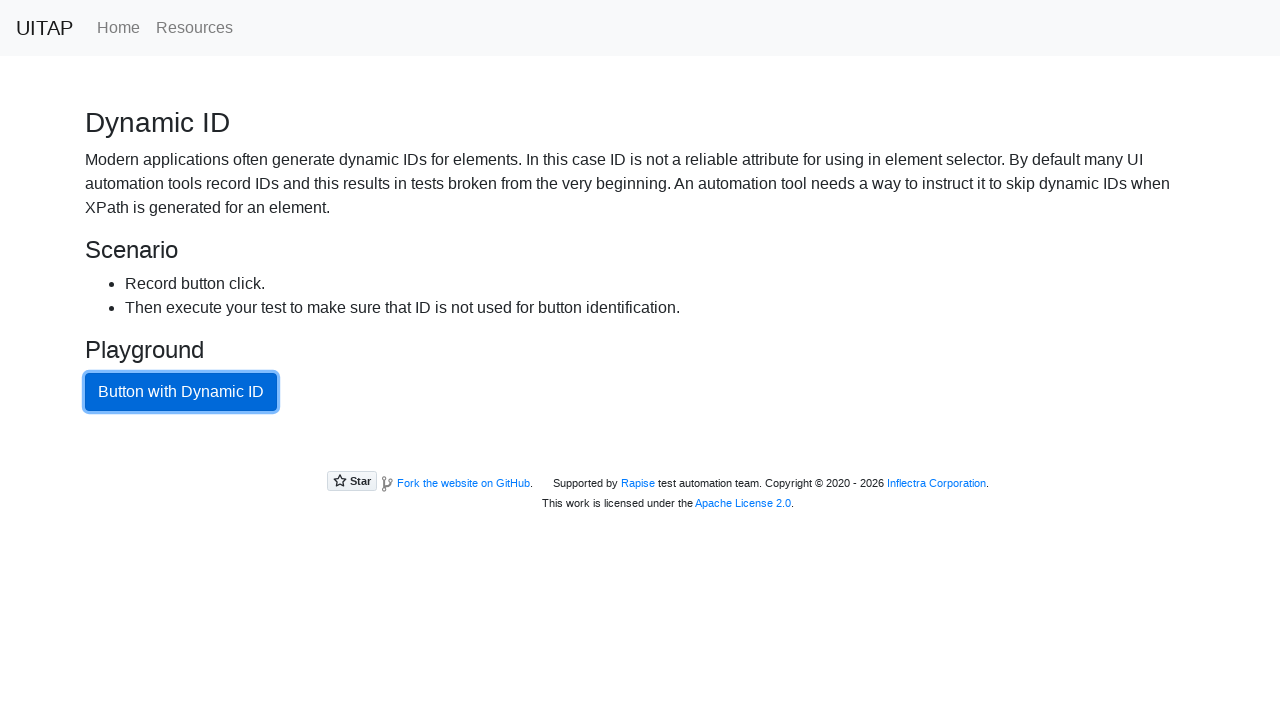